Waits for a price to reach $100, books an item, then solves a mathematical captcha by calculating the natural logarithm of a trigonometric expression

Starting URL: http://suninjuly.github.io/explicit_wait2.html

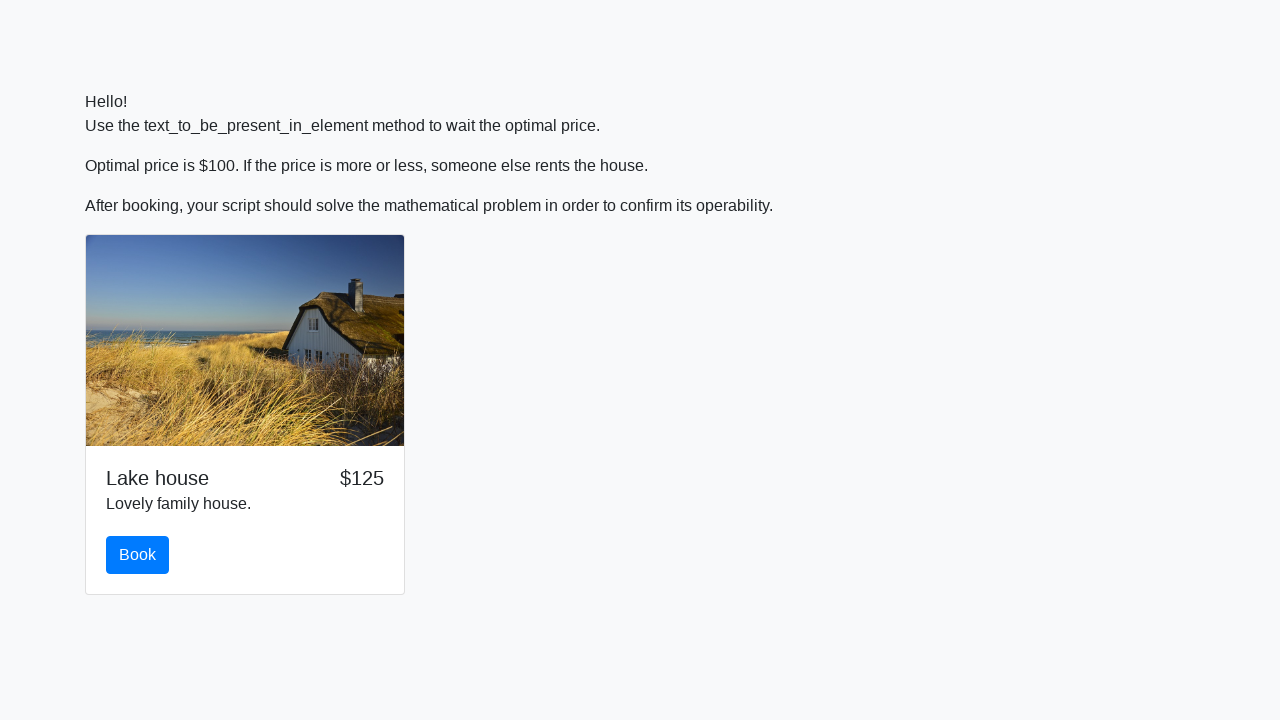

Waited for price to reach $100
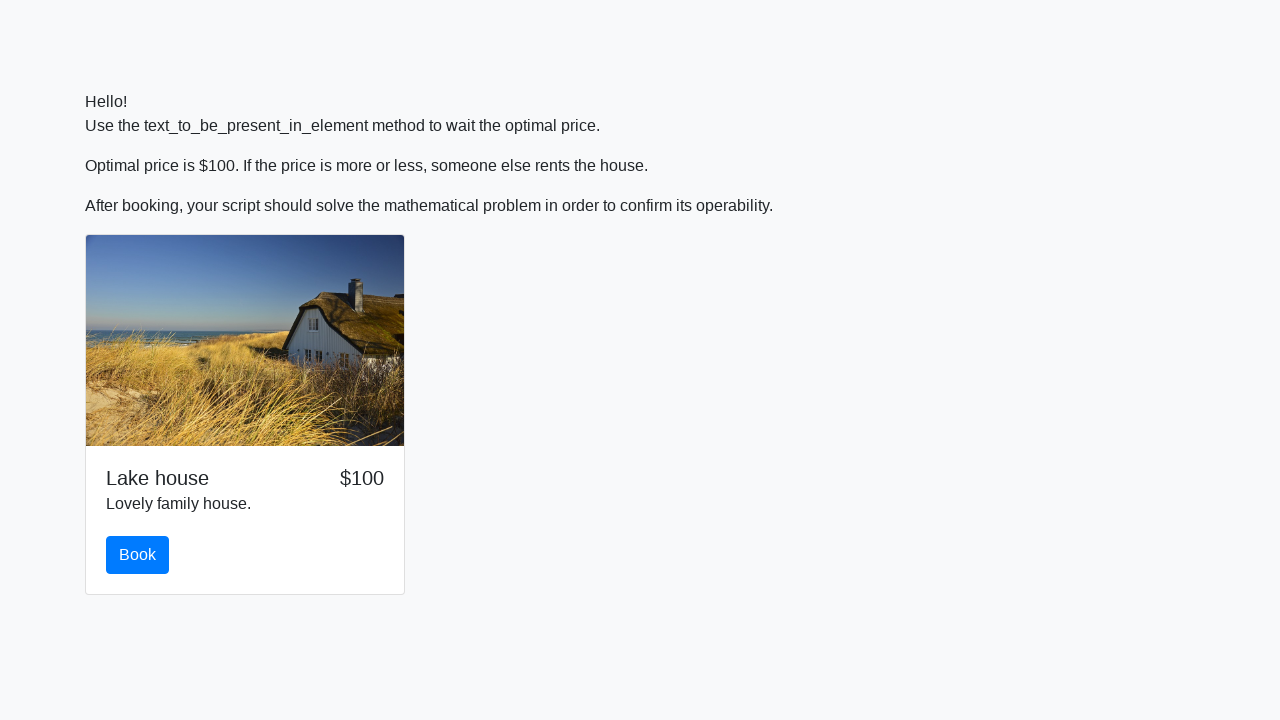

Clicked the book button at (138, 555) on #book
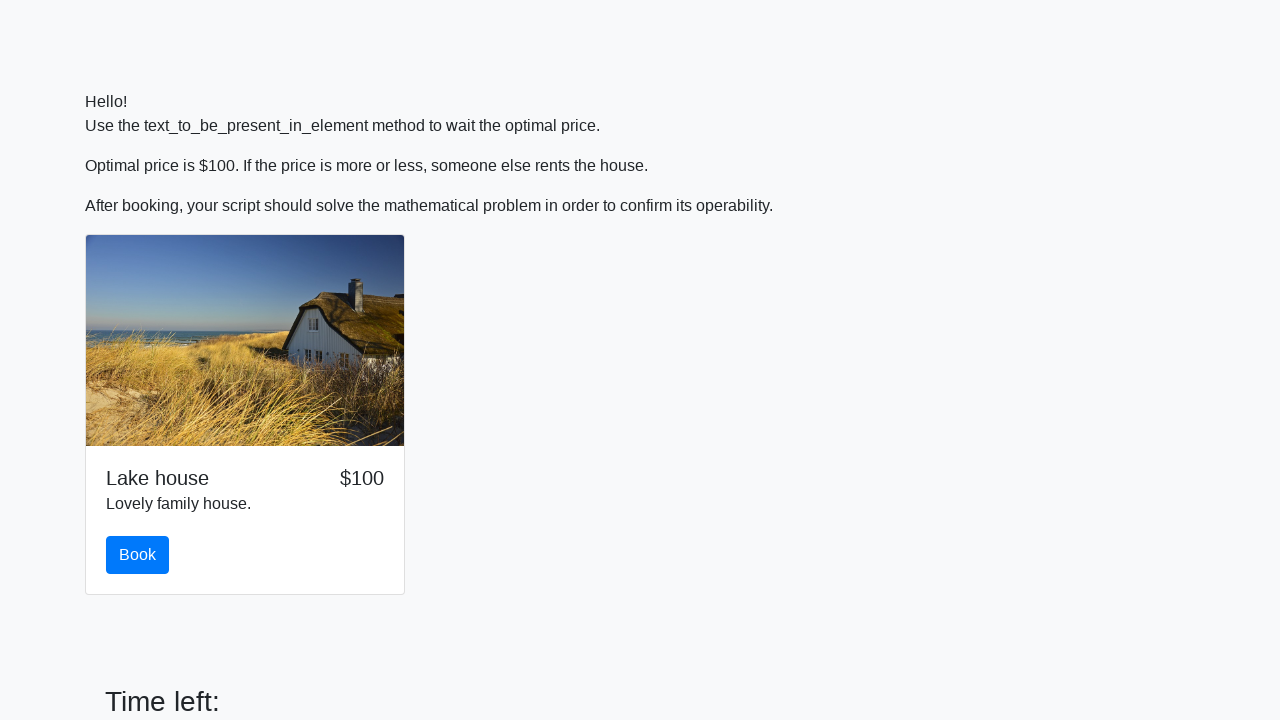

Retrieved x value from input_value element
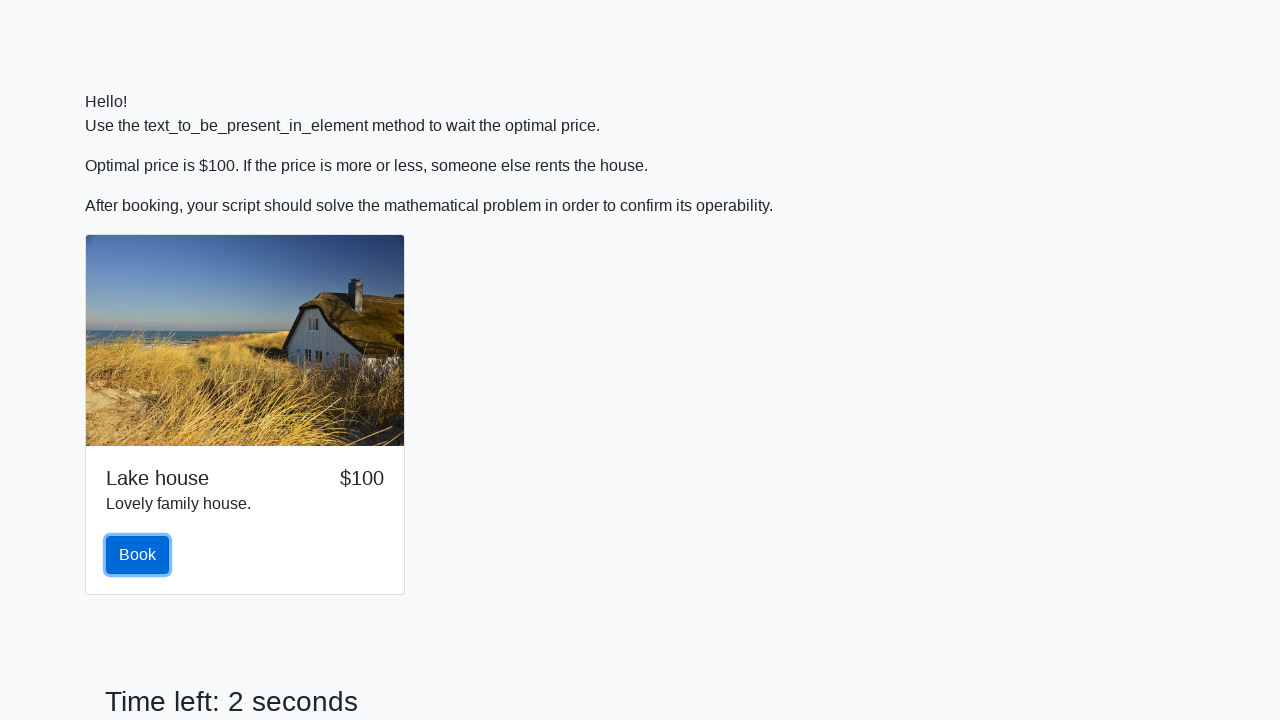

Parsed x value as integer: 821
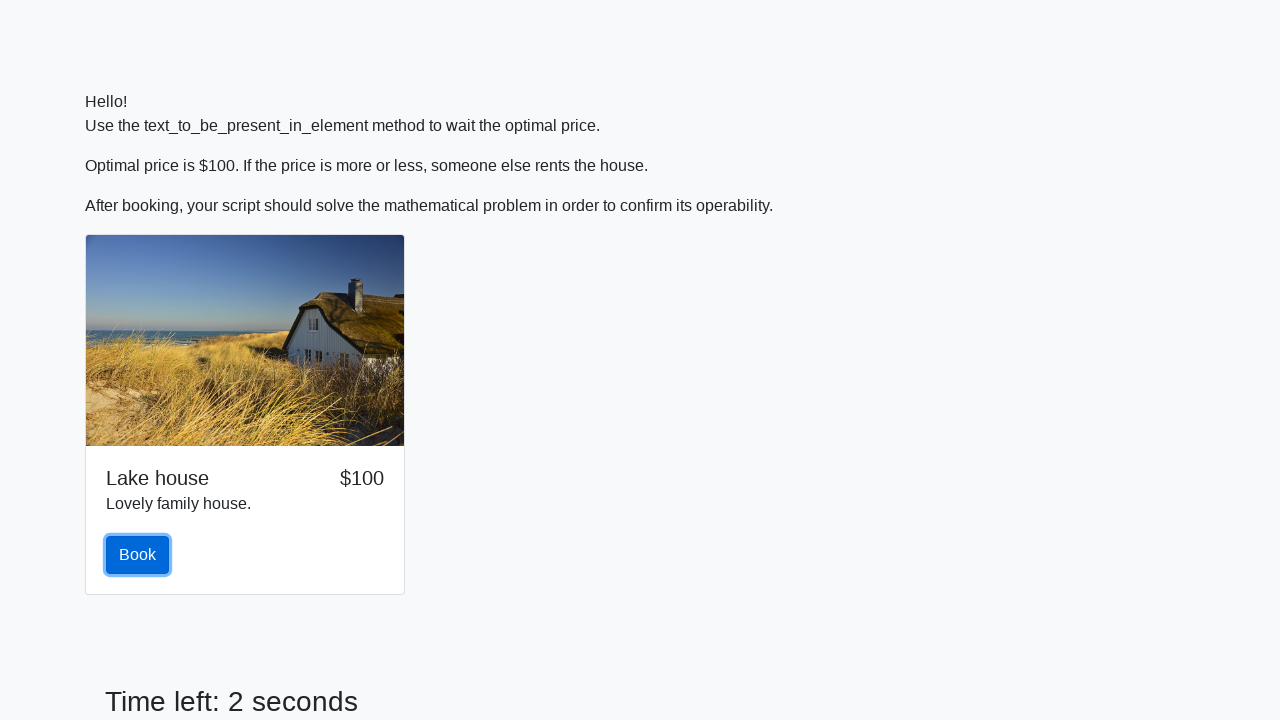

Calculated ln(abs(12*sin(821))) = 2.3393972287596543
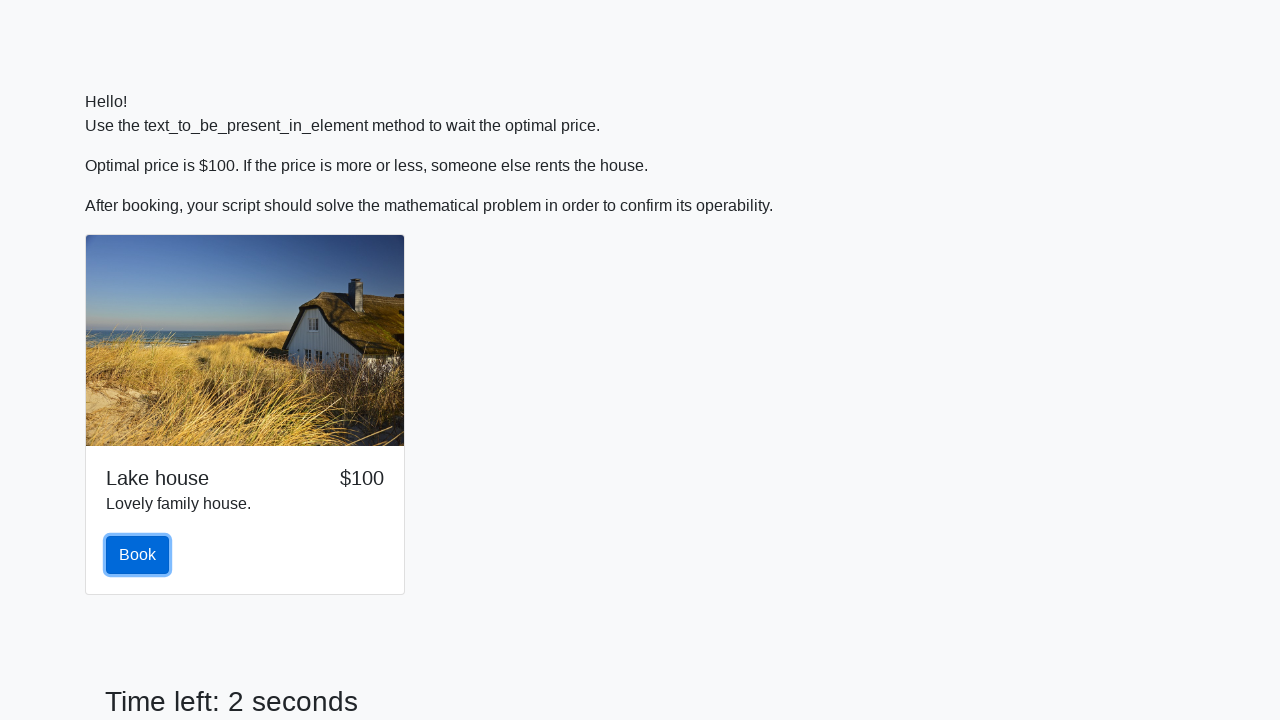

Filled answer field with calculated result on #answer
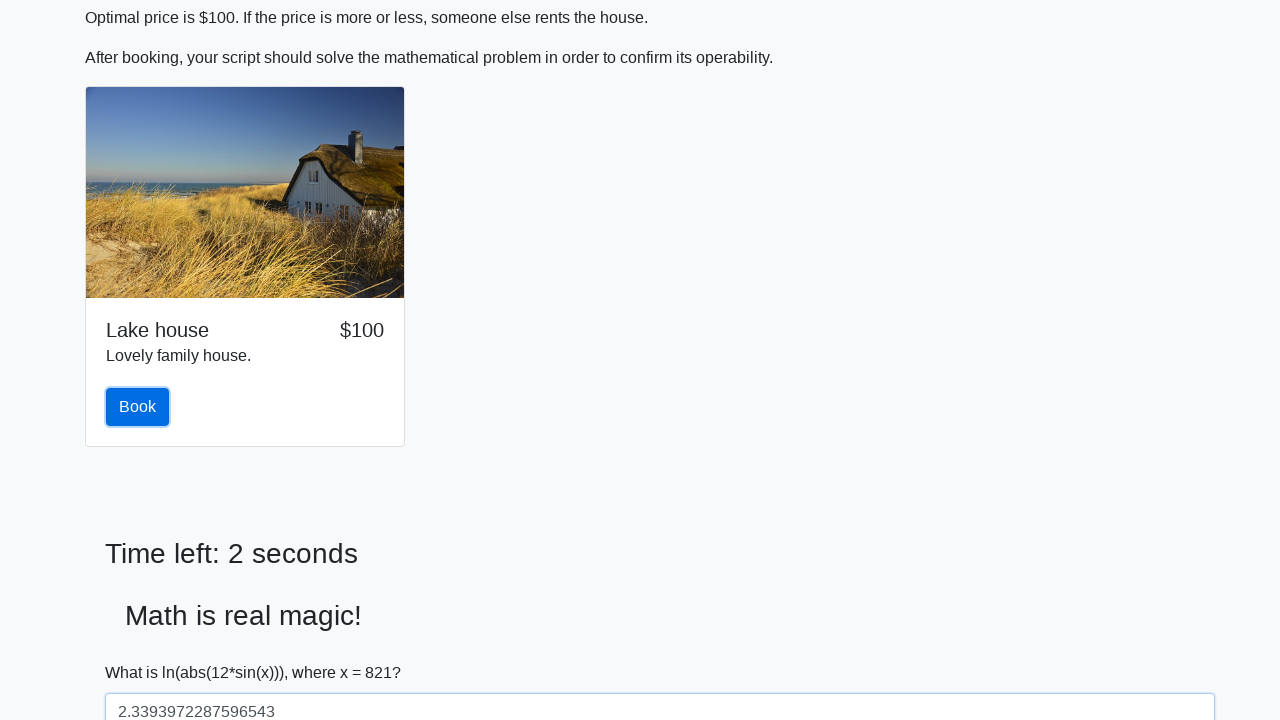

Clicked the solve button to submit captcha answer at (143, 651) on #solve
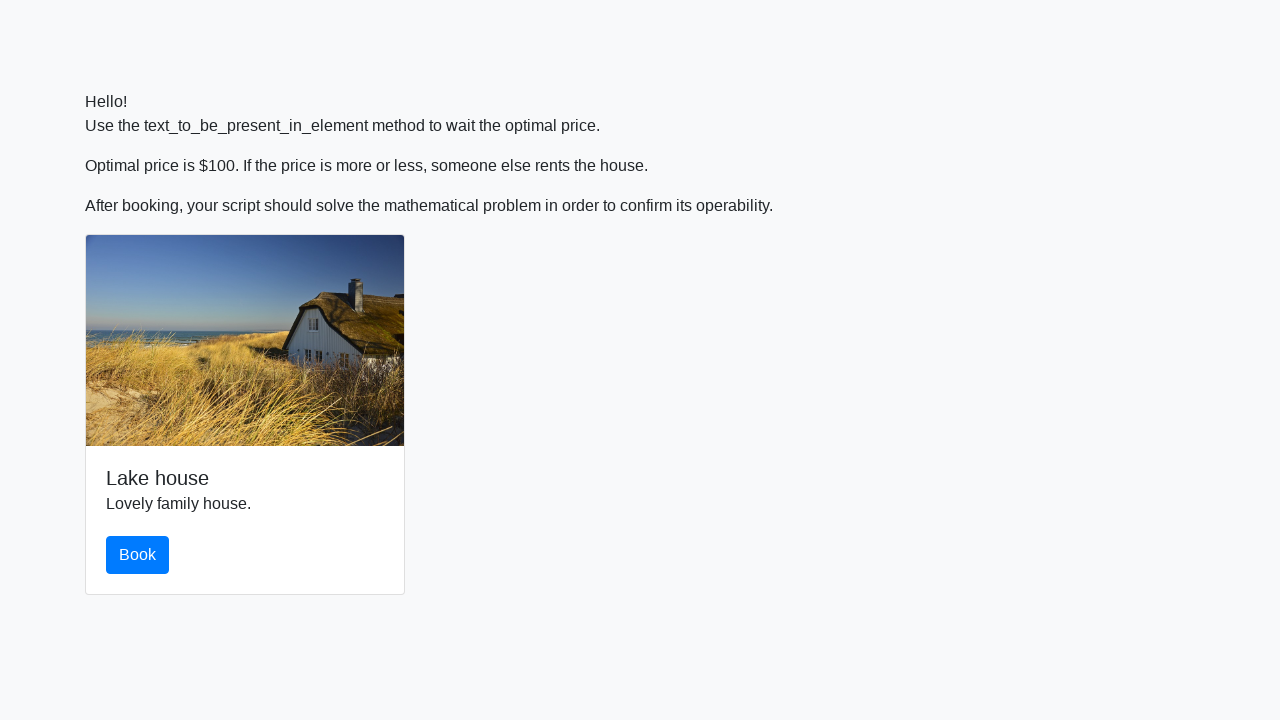

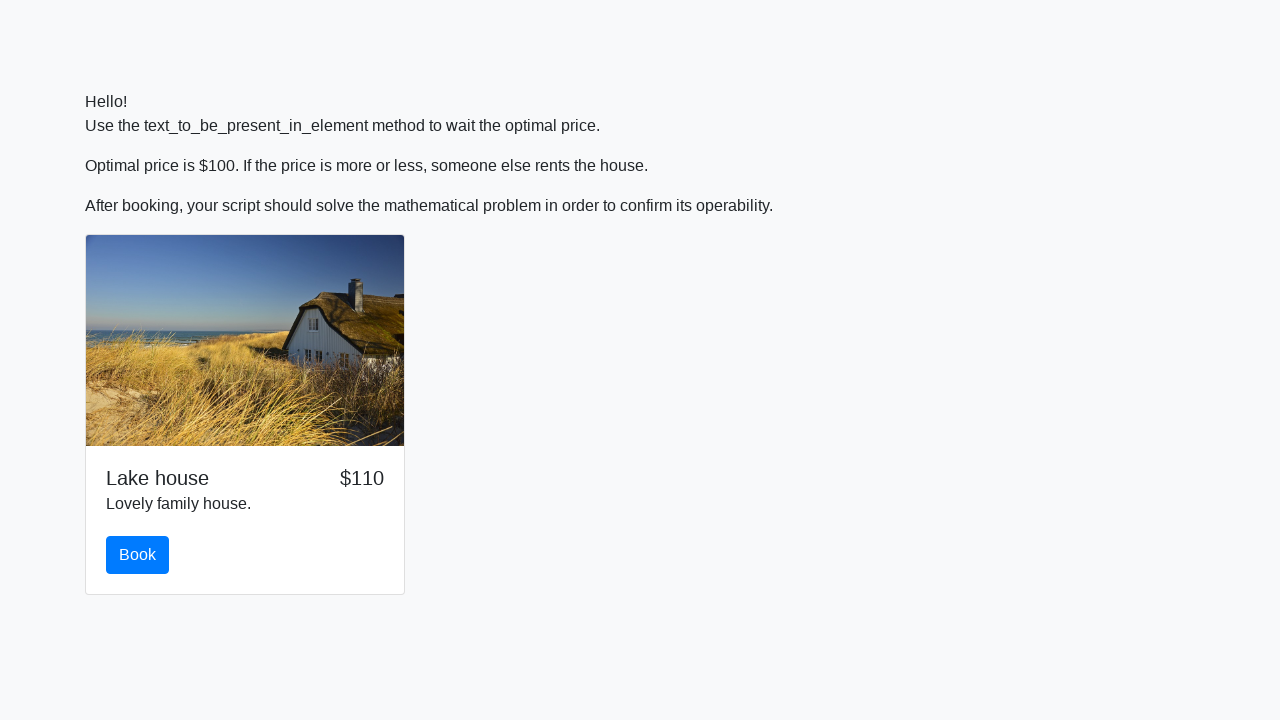